Tests basic browser navigation by navigating to a demo site, then using browser back, forward, and refresh operations to verify navigation functionality.

Starting URL: https://demoapps.qspiders.com/

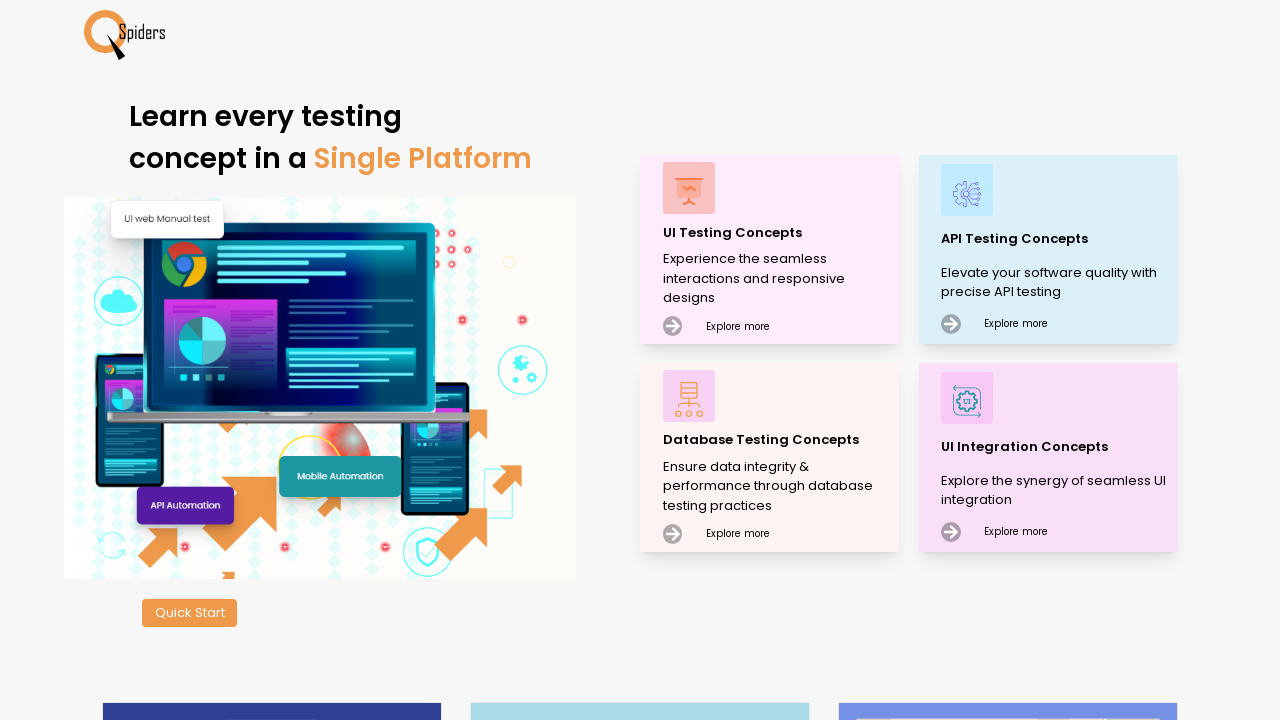

Navigated back to previous page in history
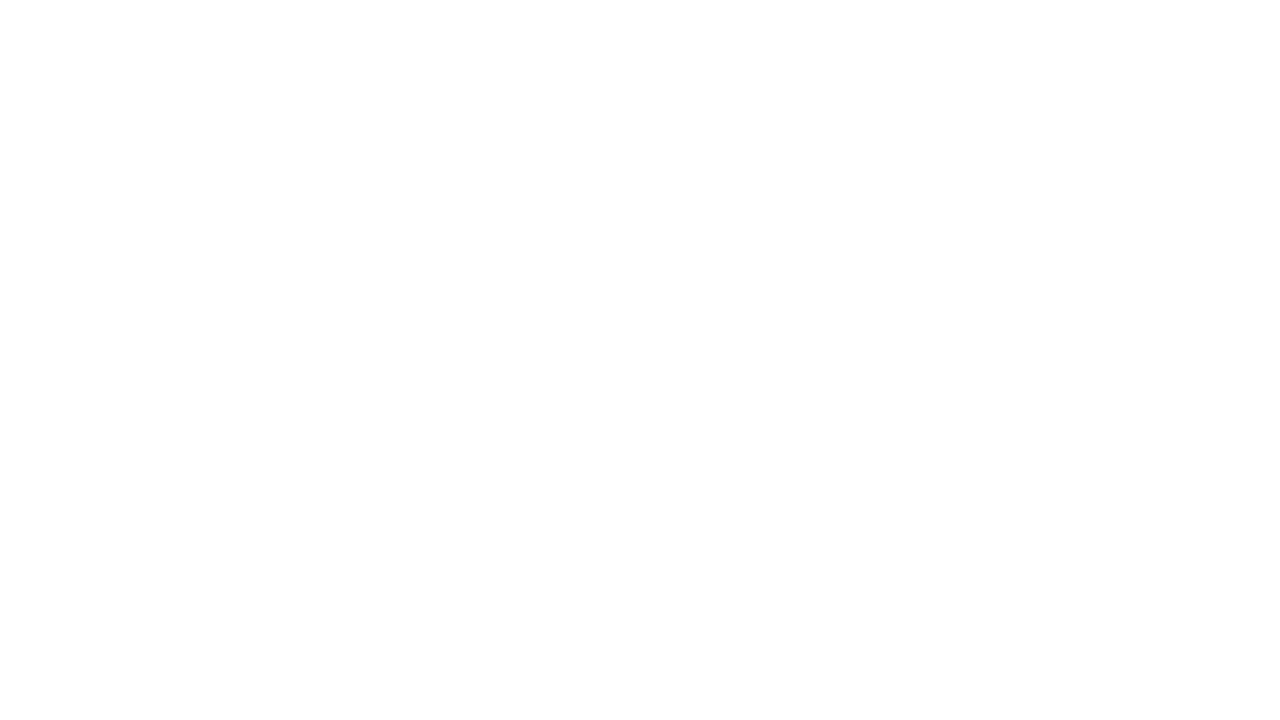

Navigated forward to return to demo site
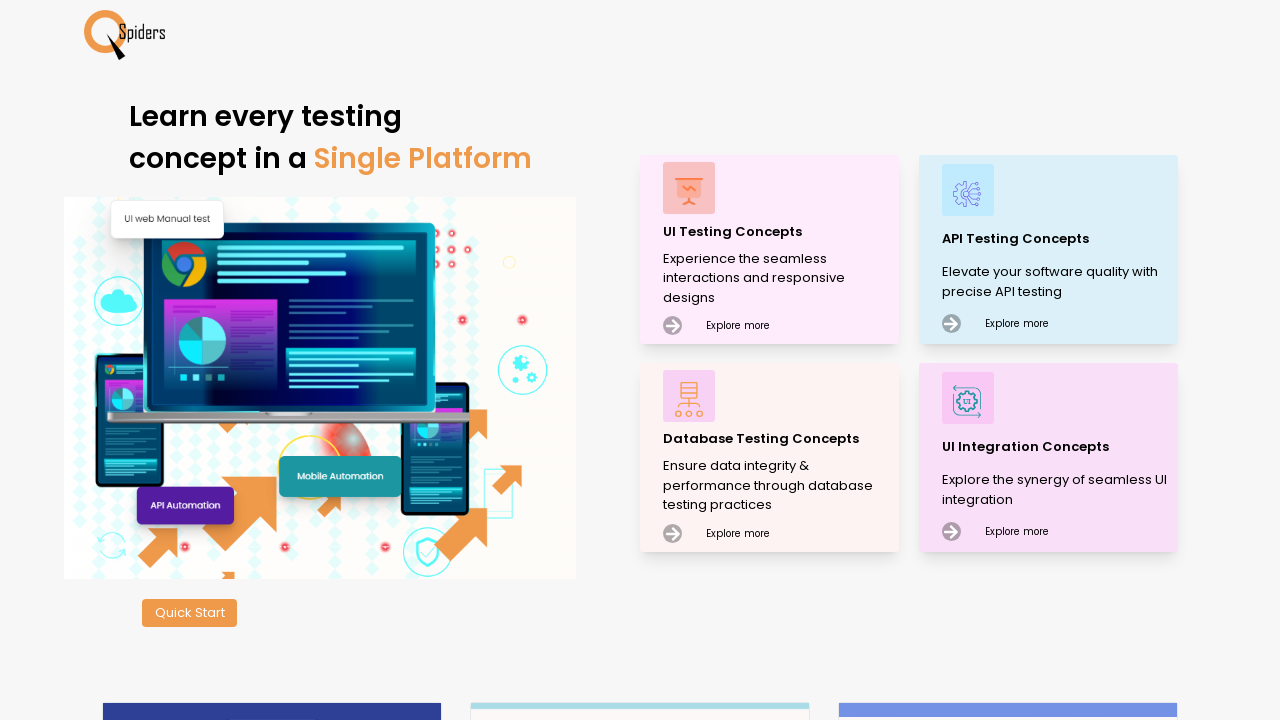

Refreshed the current page
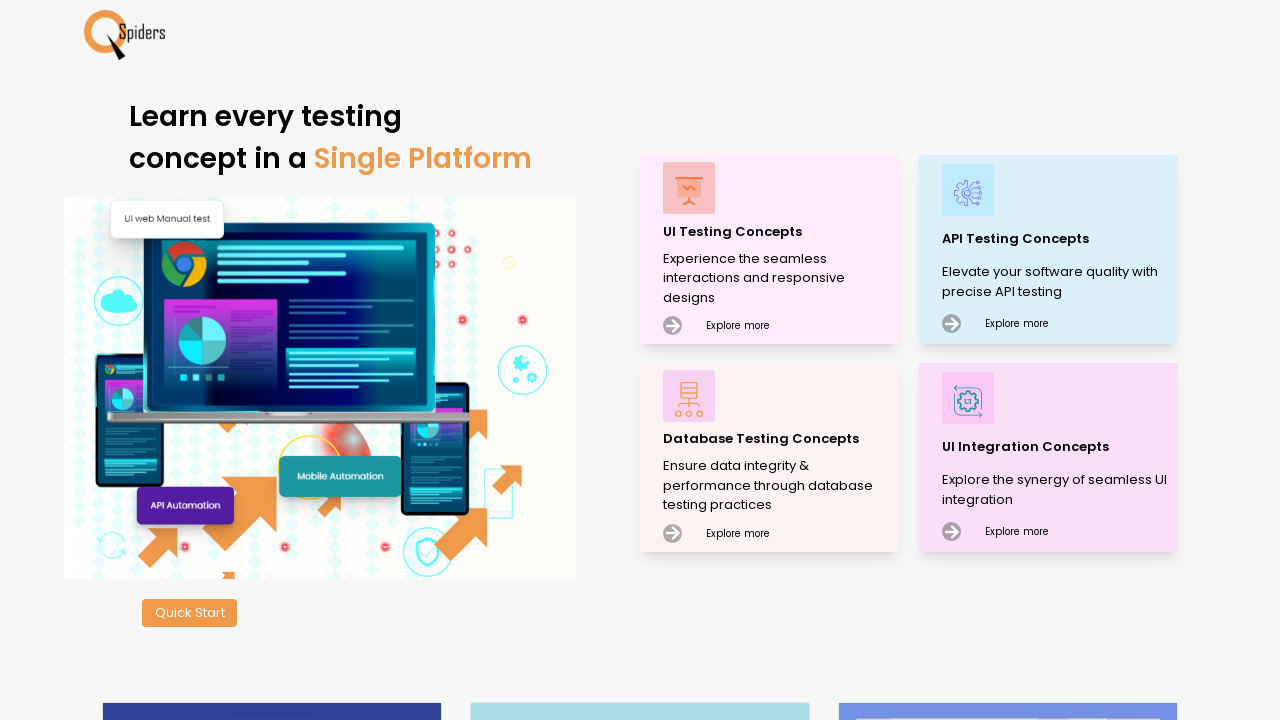

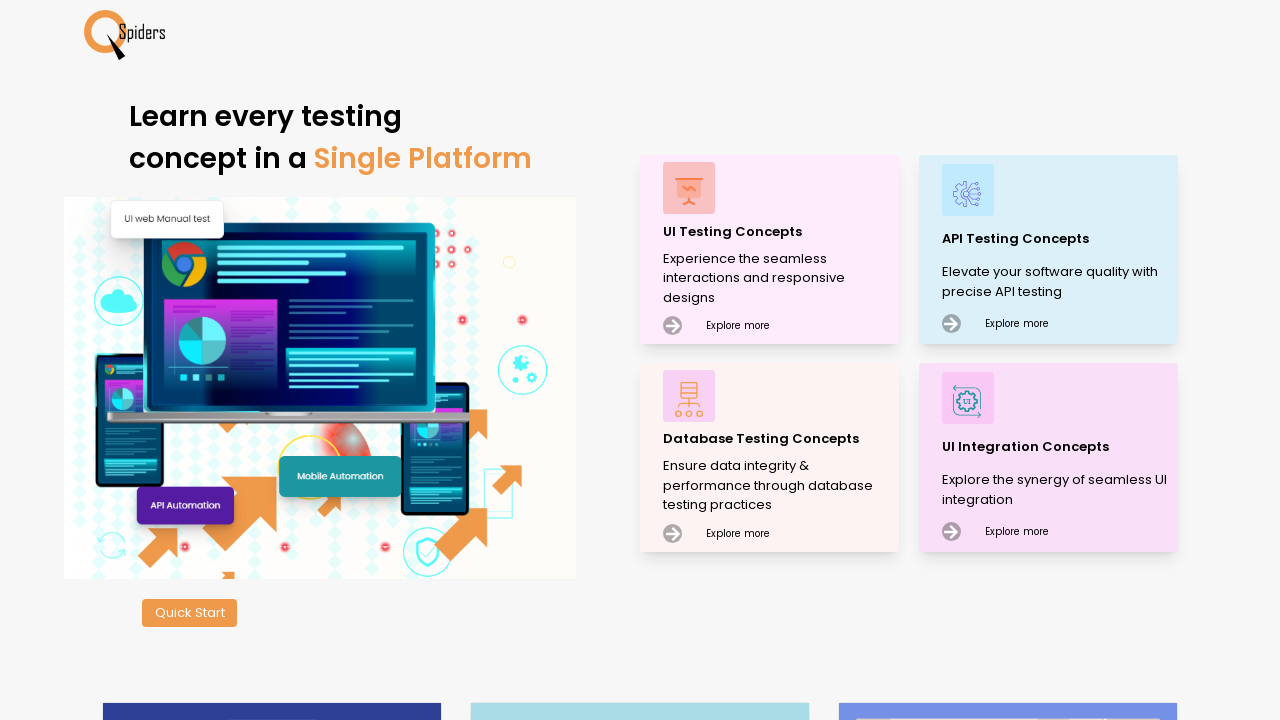